Navigates to the registration page and verifies that the signup page is displayed correctly

Starting URL: https://parabank.parasoft.com/parabank/index.htm

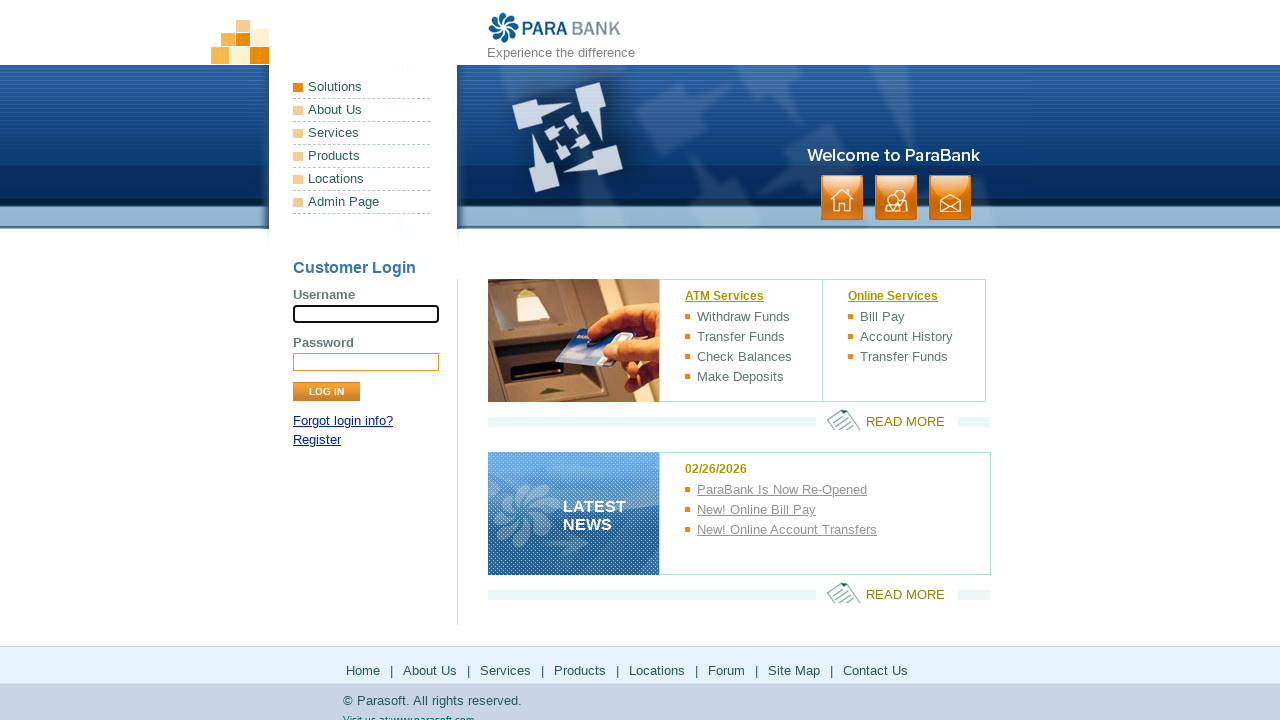

Clicked on Register link to navigate to signup page at (317, 440) on xpath=//a[contains(text(),'Register')]
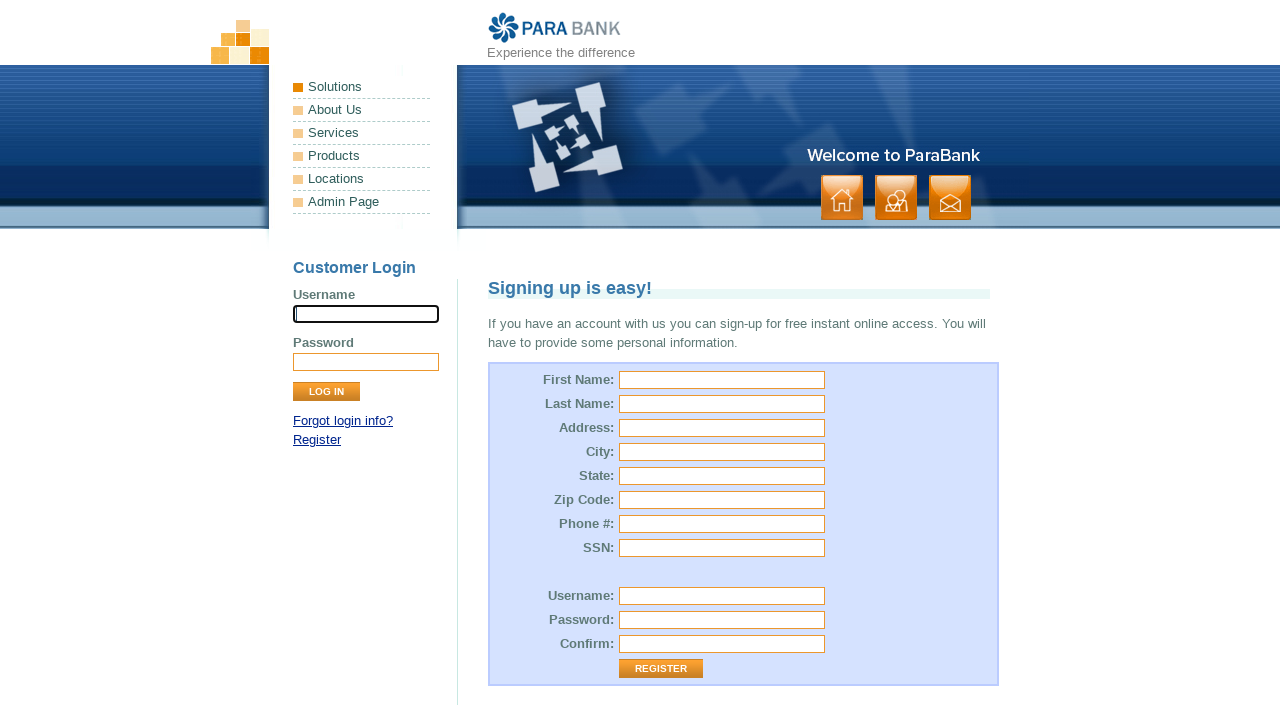

Verified that 'Signing up is easy!' heading is displayed on signup page
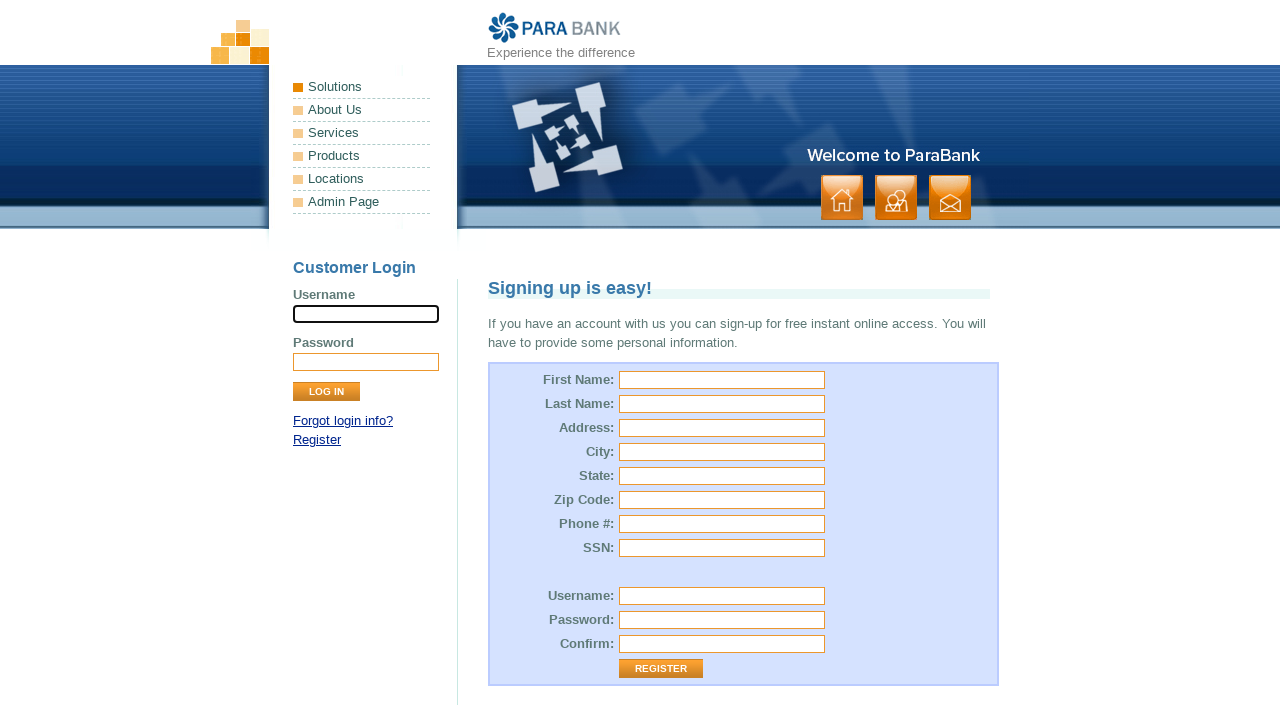

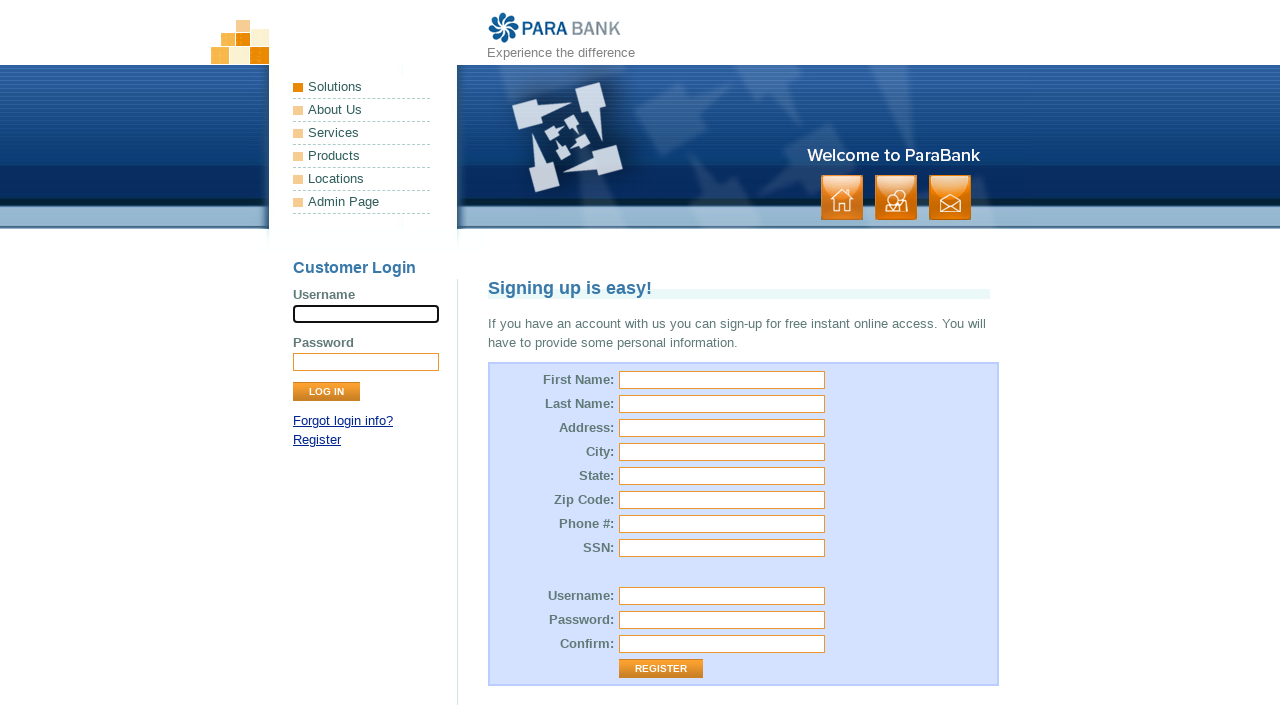